Tests adding a monitor product to the shopping cart on Demoblaze demo e-commerce site by navigating to monitors category, selecting a product, and clicking add to cart.

Starting URL: https://www.demoblaze.com/

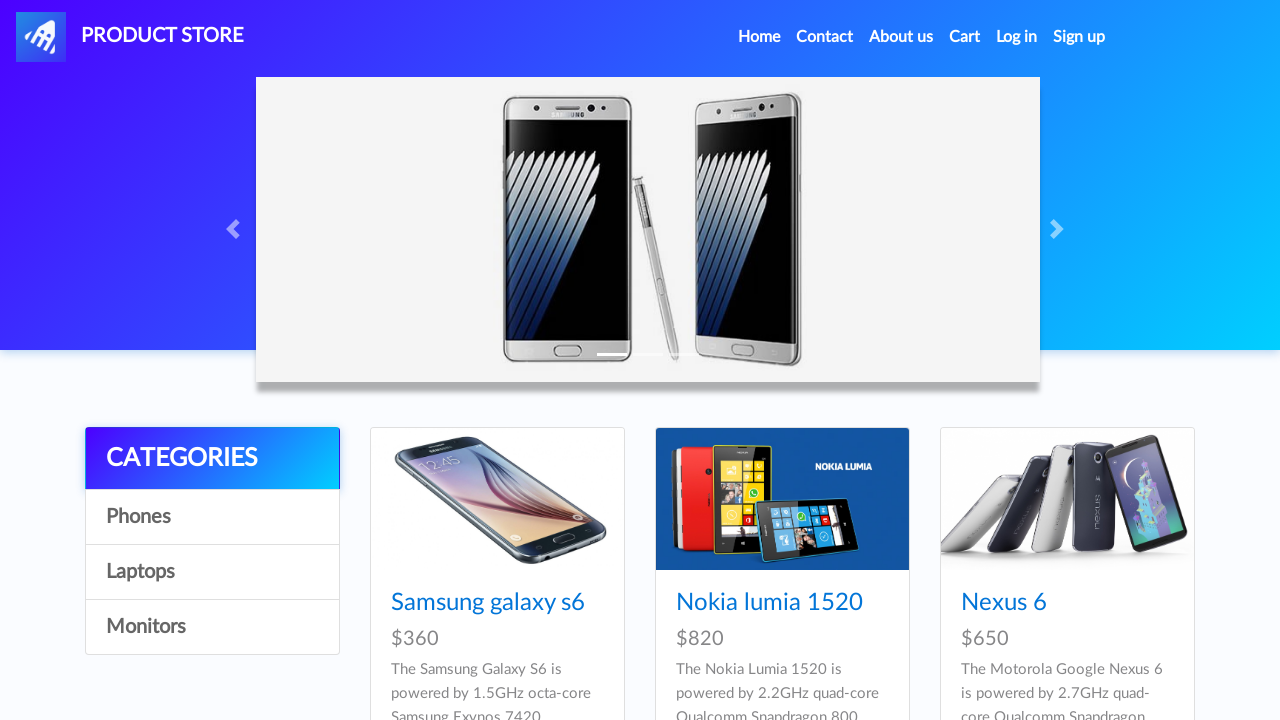

Clicked on Monitors category at (212, 627) on a:has-text('Monitors')
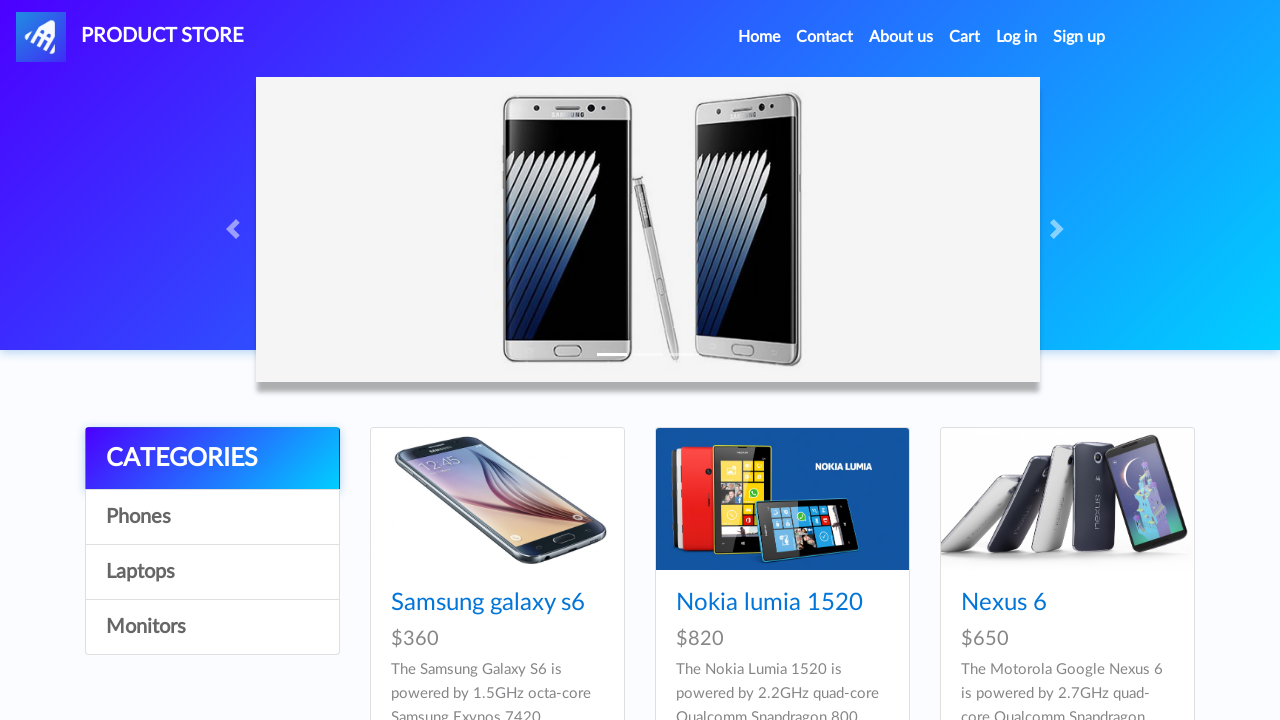

Monitor products loaded
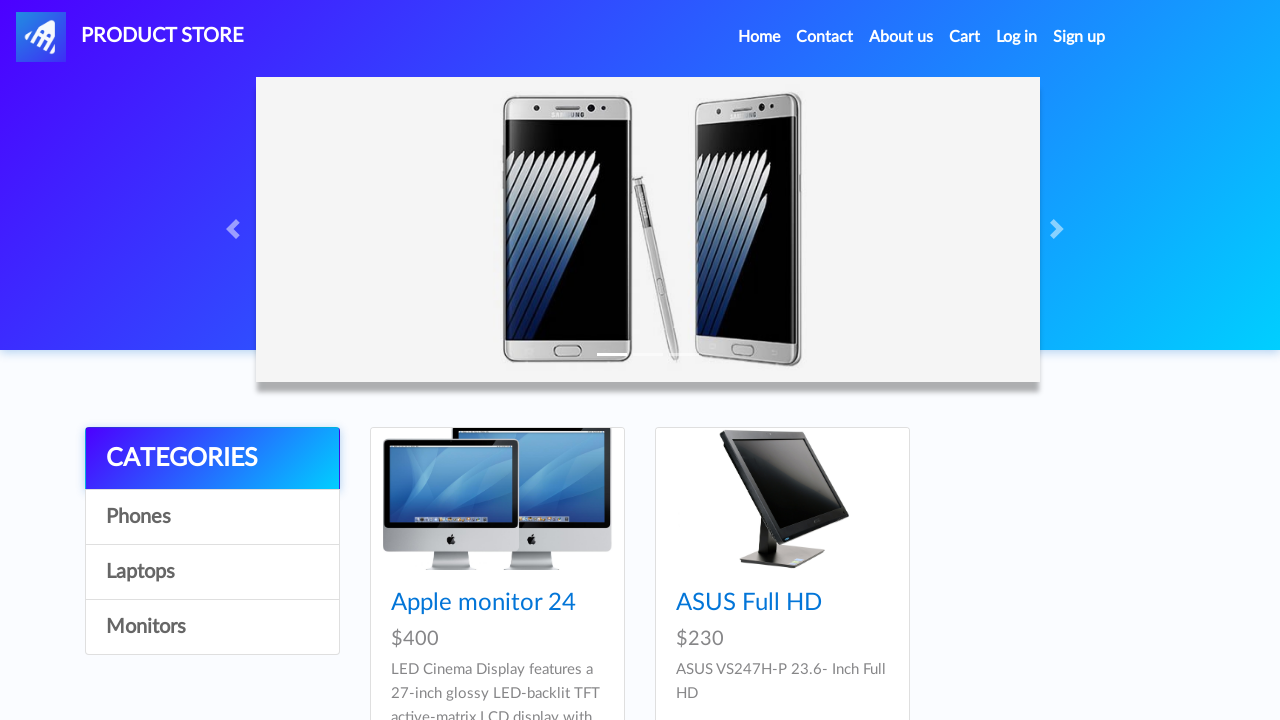

Clicked on first monitor product at (497, 603) on .card-title >> nth=0
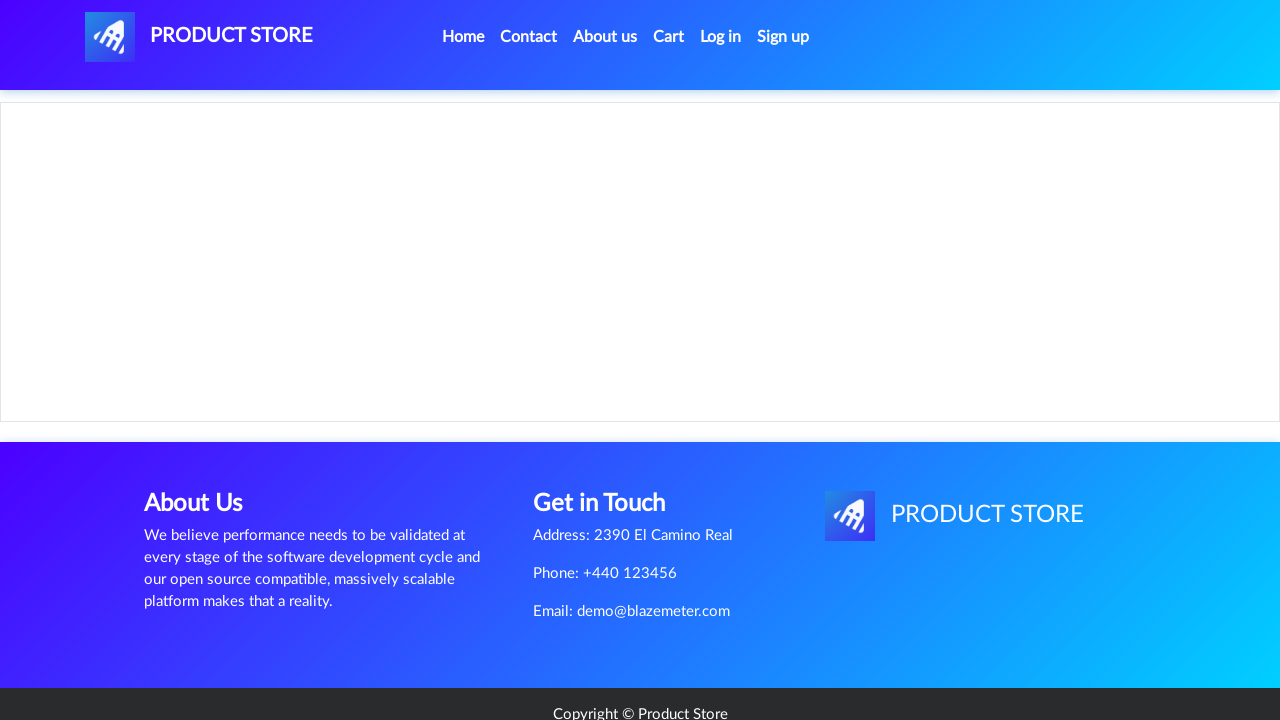

Product detail page loaded
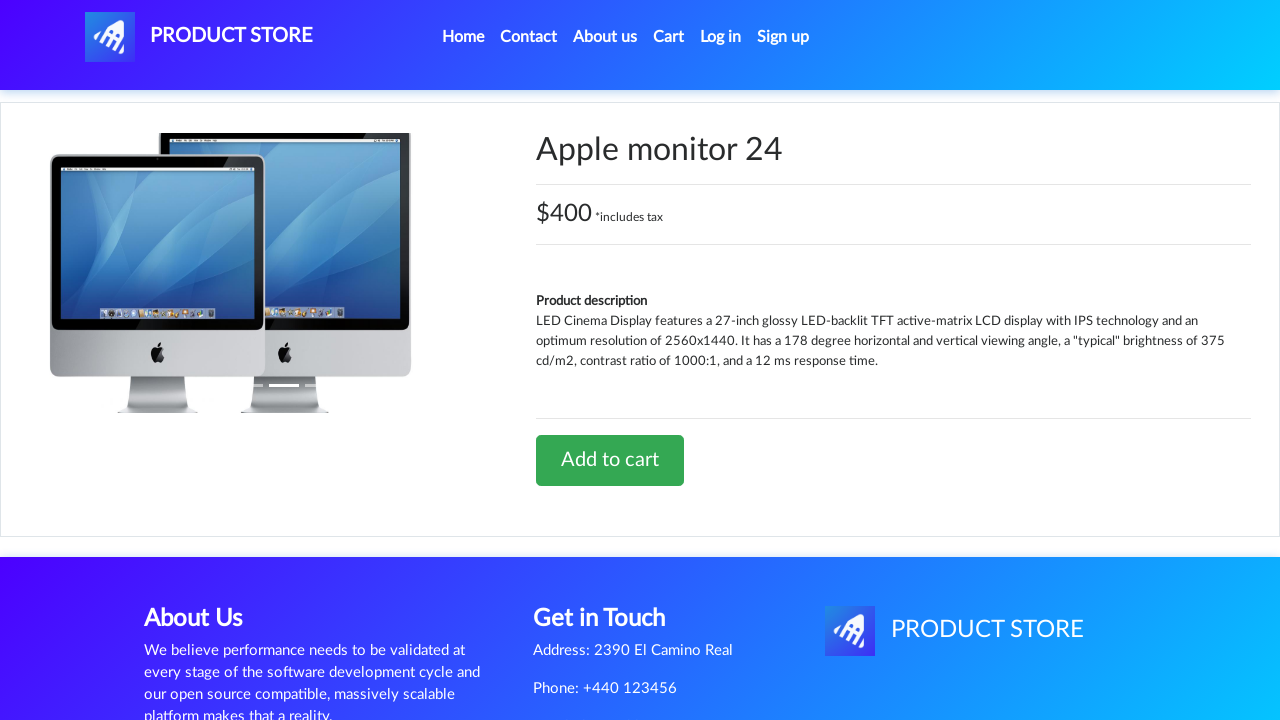

Set up dialog handler for product added alert
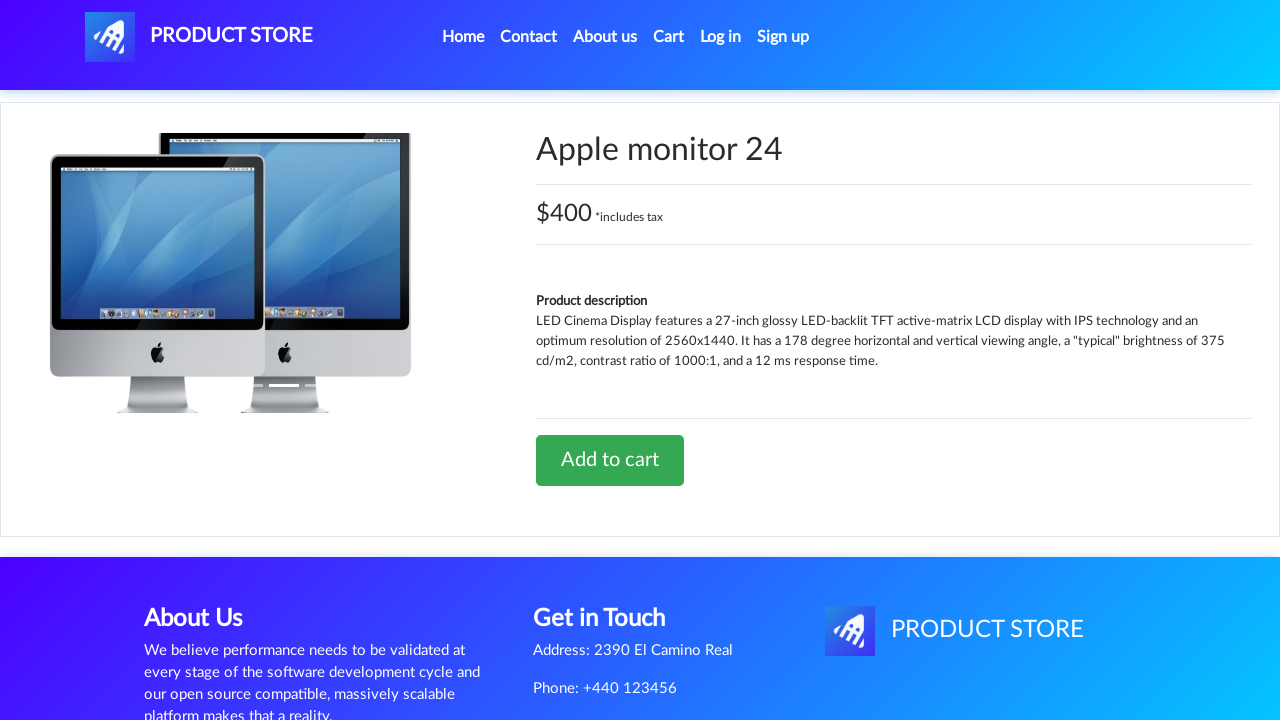

Clicked 'Add to cart' button at (610, 460) on a:has-text('Add to cart')
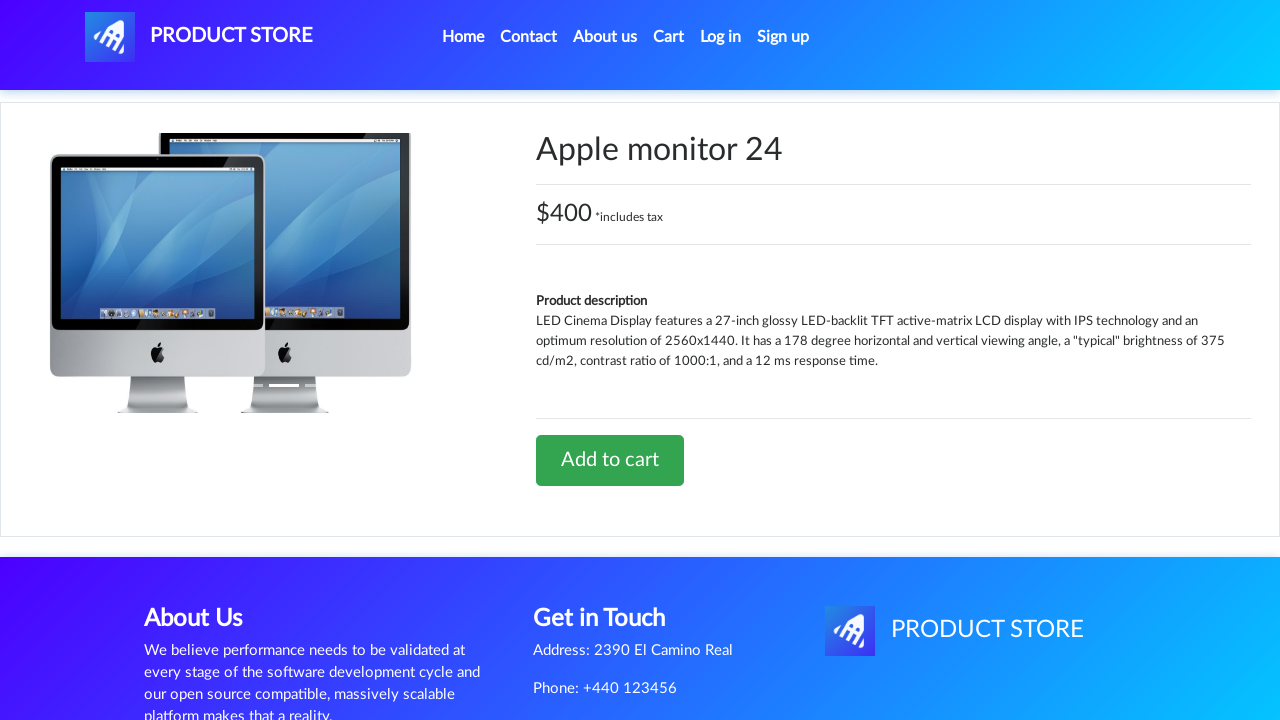

Product added to cart alert was handled
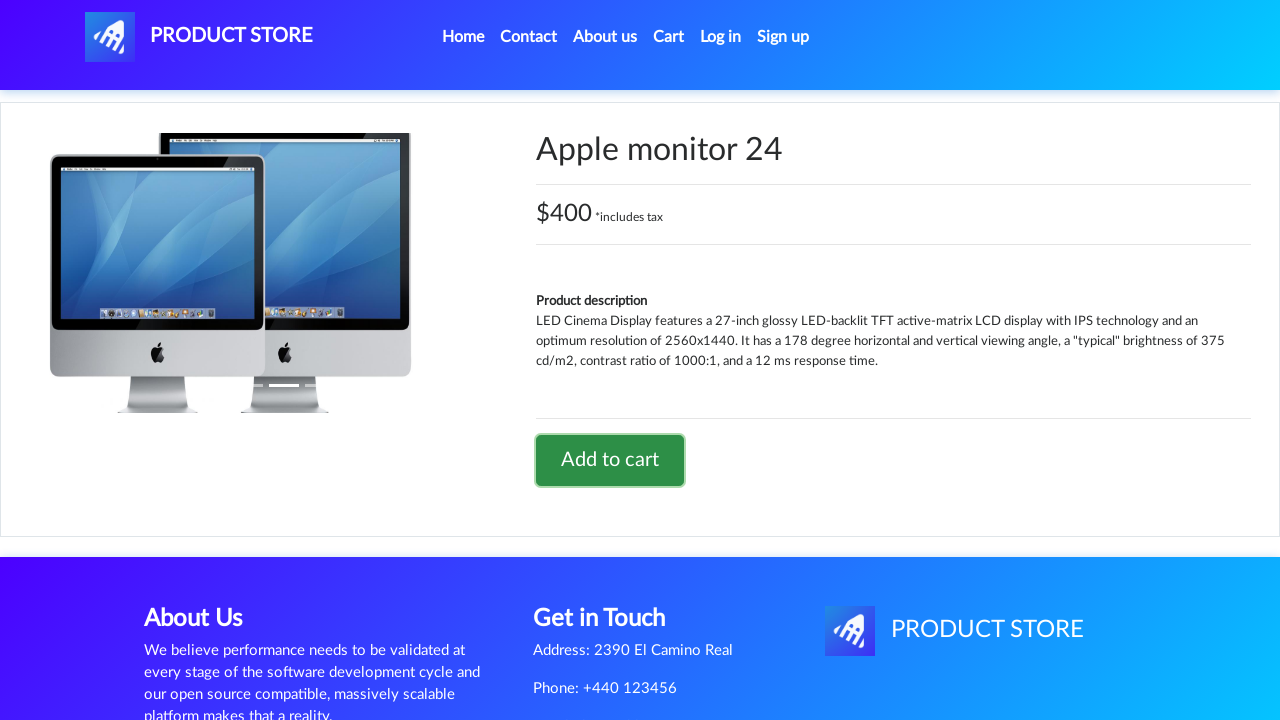

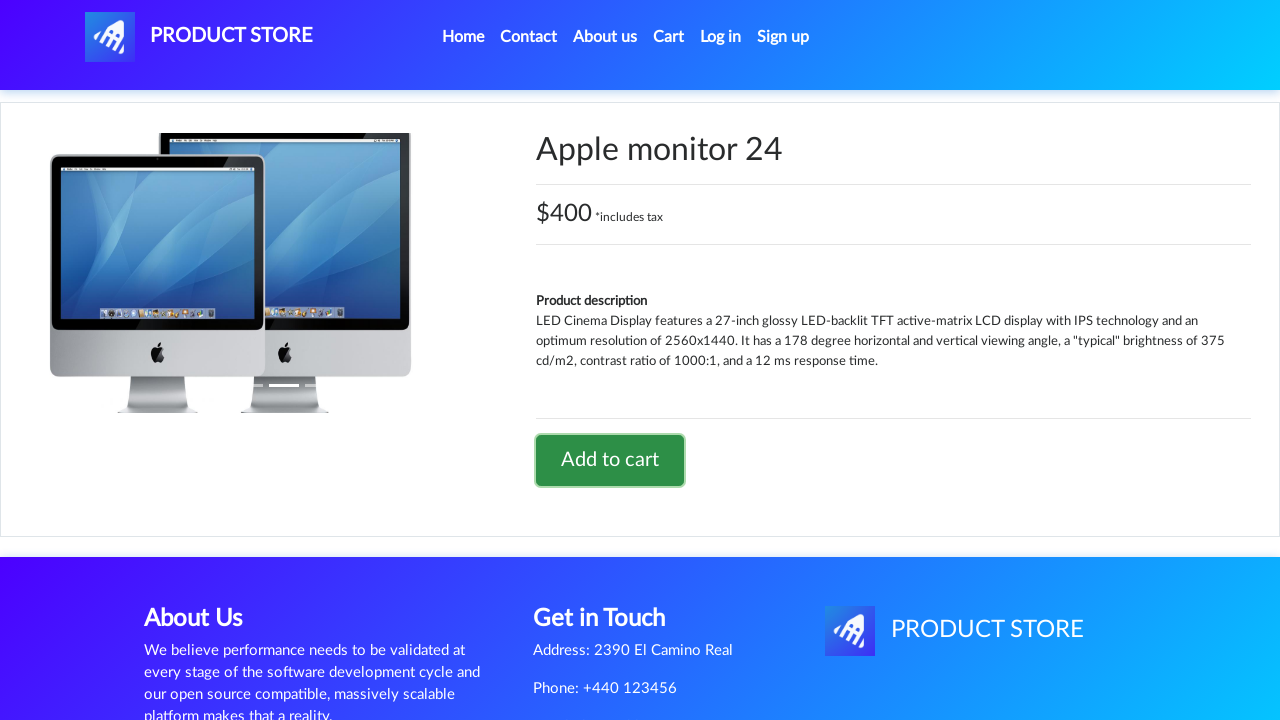